Tests dropdown selection functionality on the OrangeHRM contact sales page by selecting a country from the country dropdown menu.

Starting URL: https://www.orangehrm.com/contact-sales/

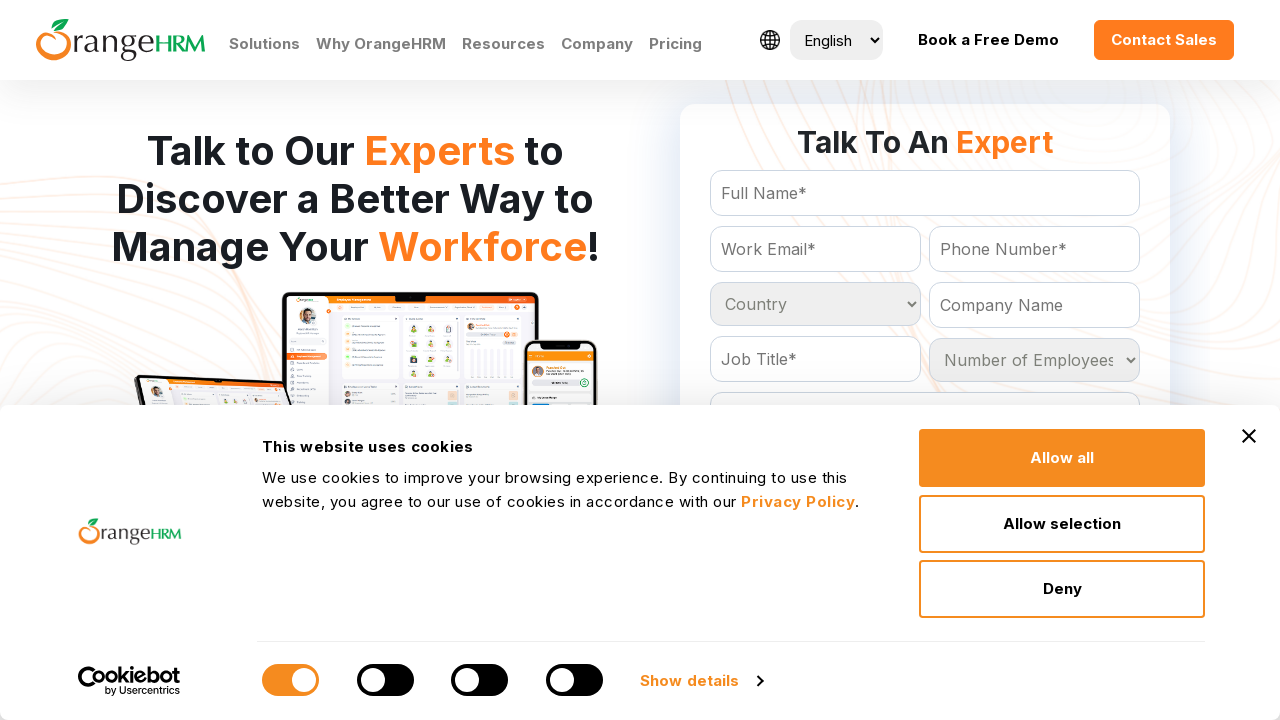

Country dropdown selector became available
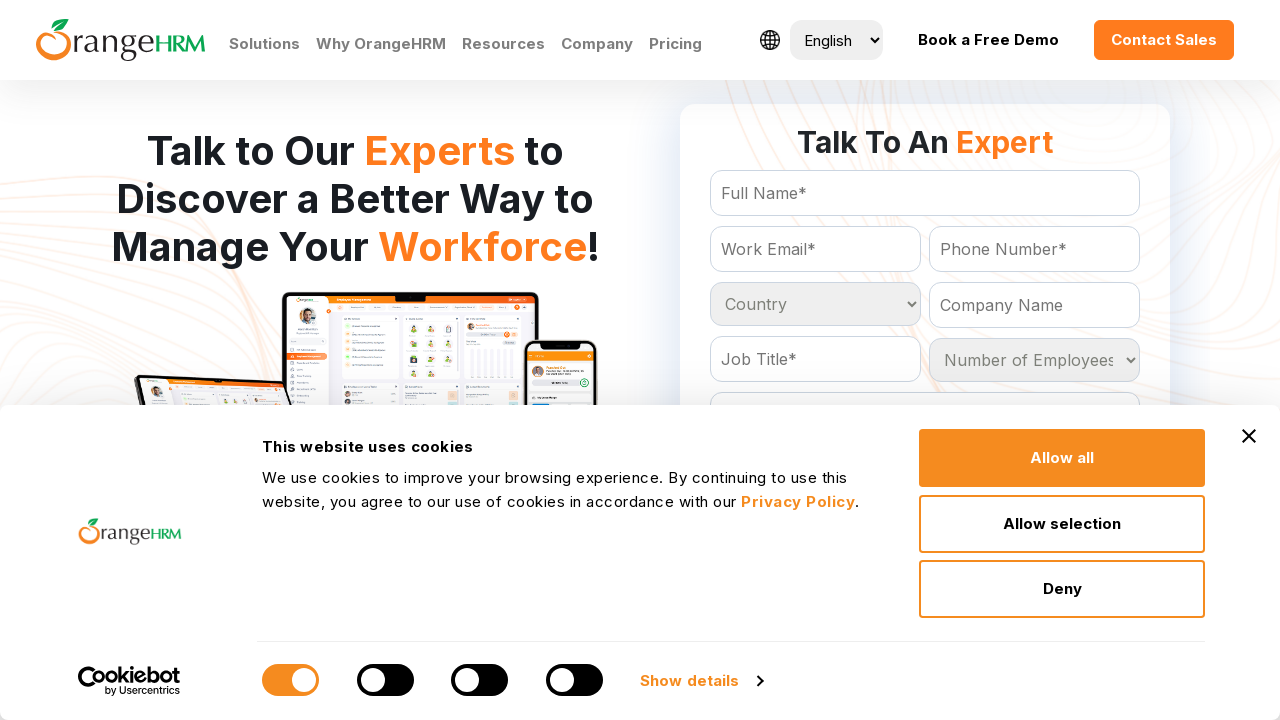

Selected 'Kuwait' from the country dropdown menu on select#Form_getForm_Country
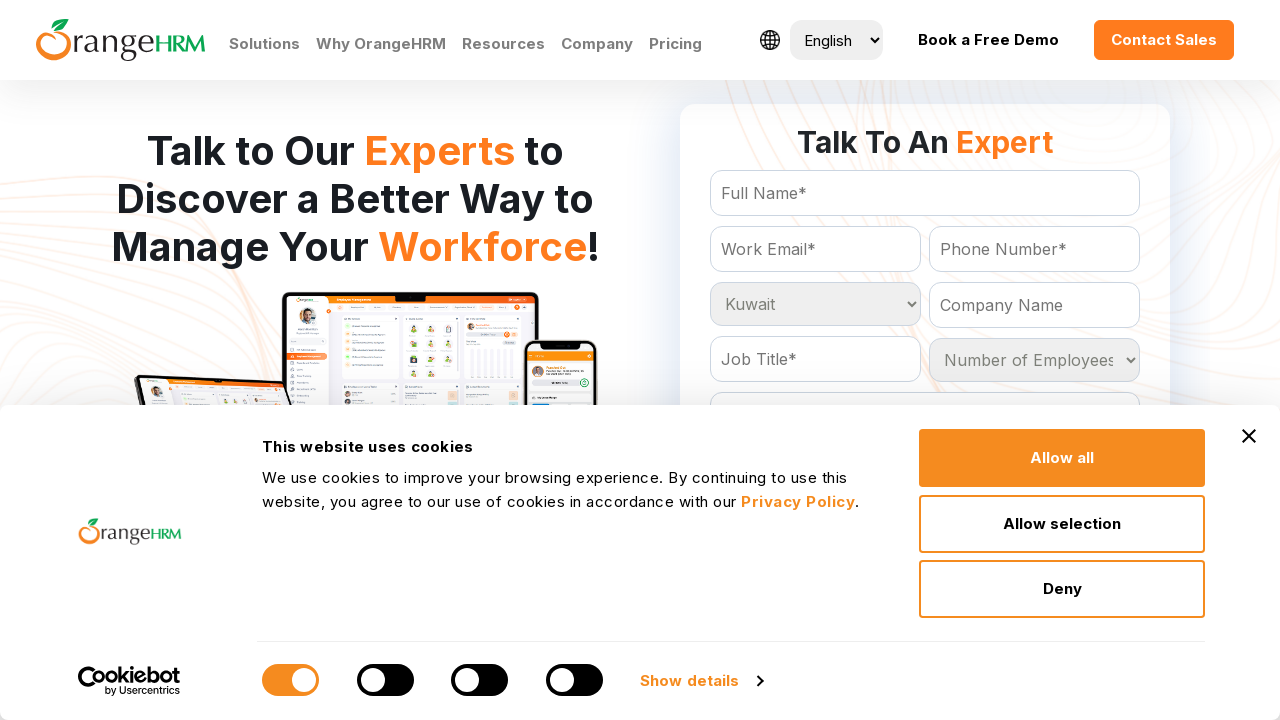

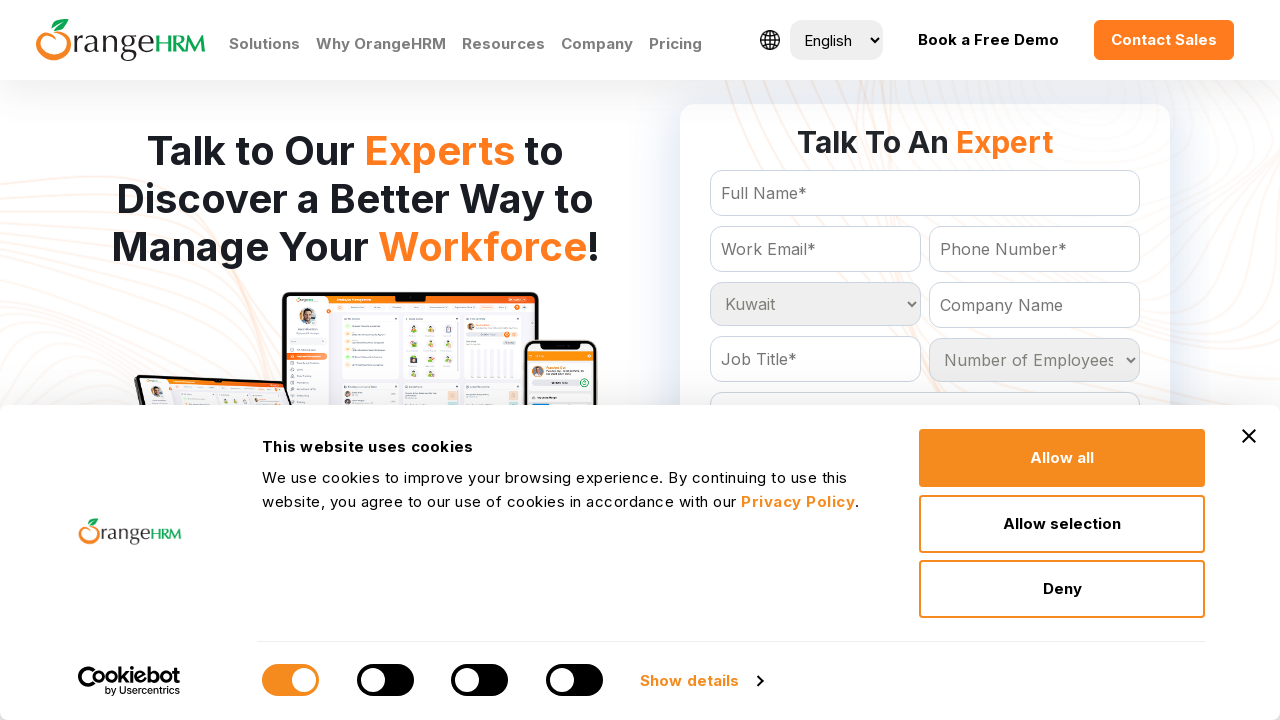